Tests that pressing the arrow down key on a number input field decrements the value to -1

Starting URL: http://the-internet.herokuapp.com/inputs

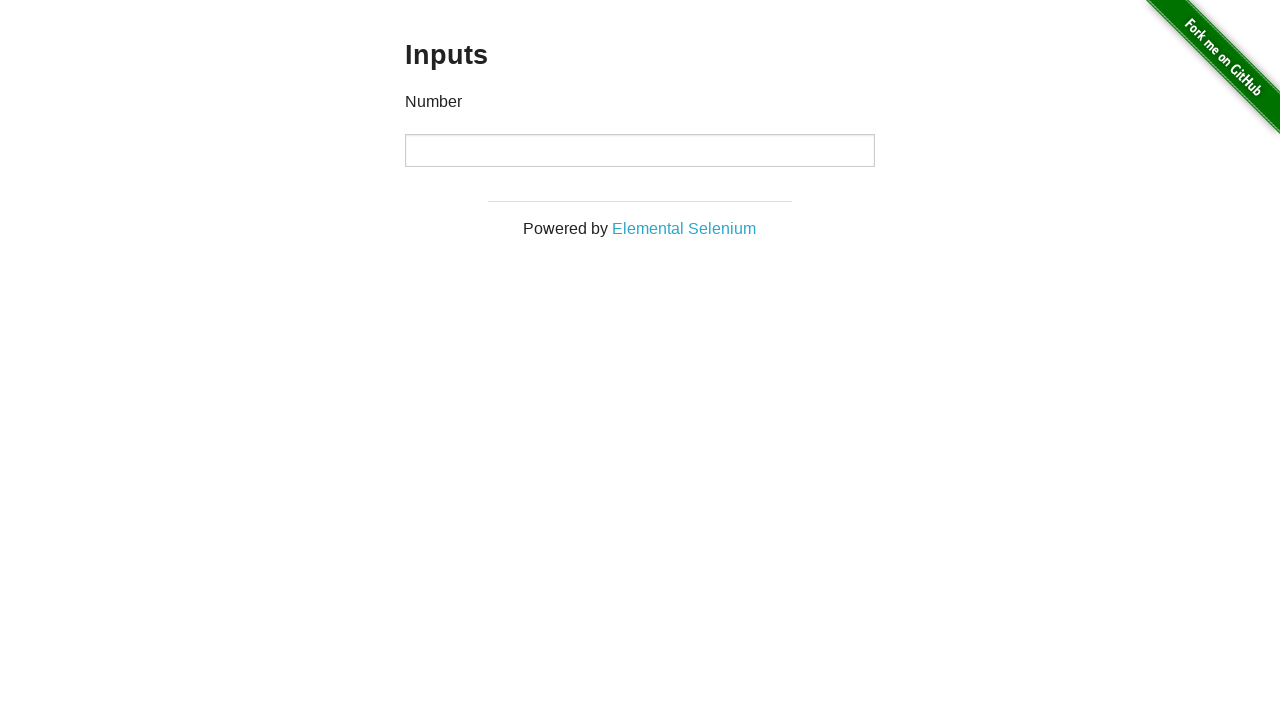

Clicked on the number input field to focus it at (640, 150) on input[type='number']
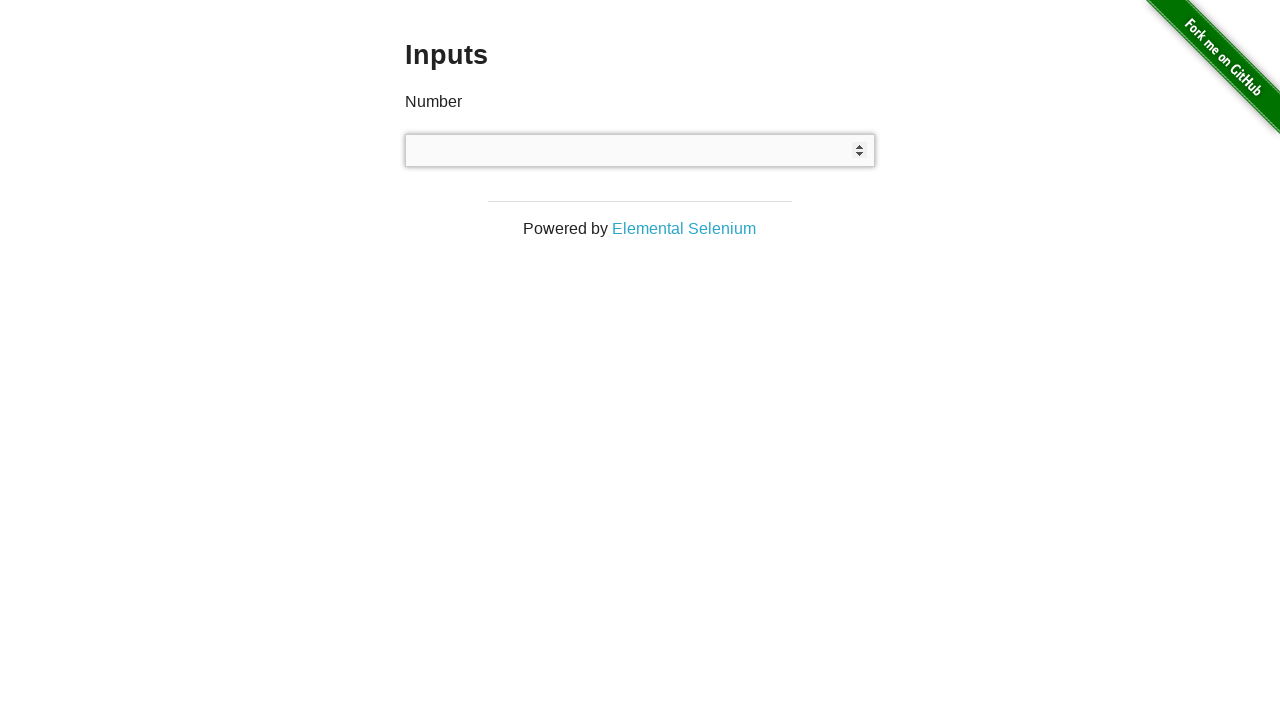

Pressed ArrowDown key to decrement the input value on input[type='number']
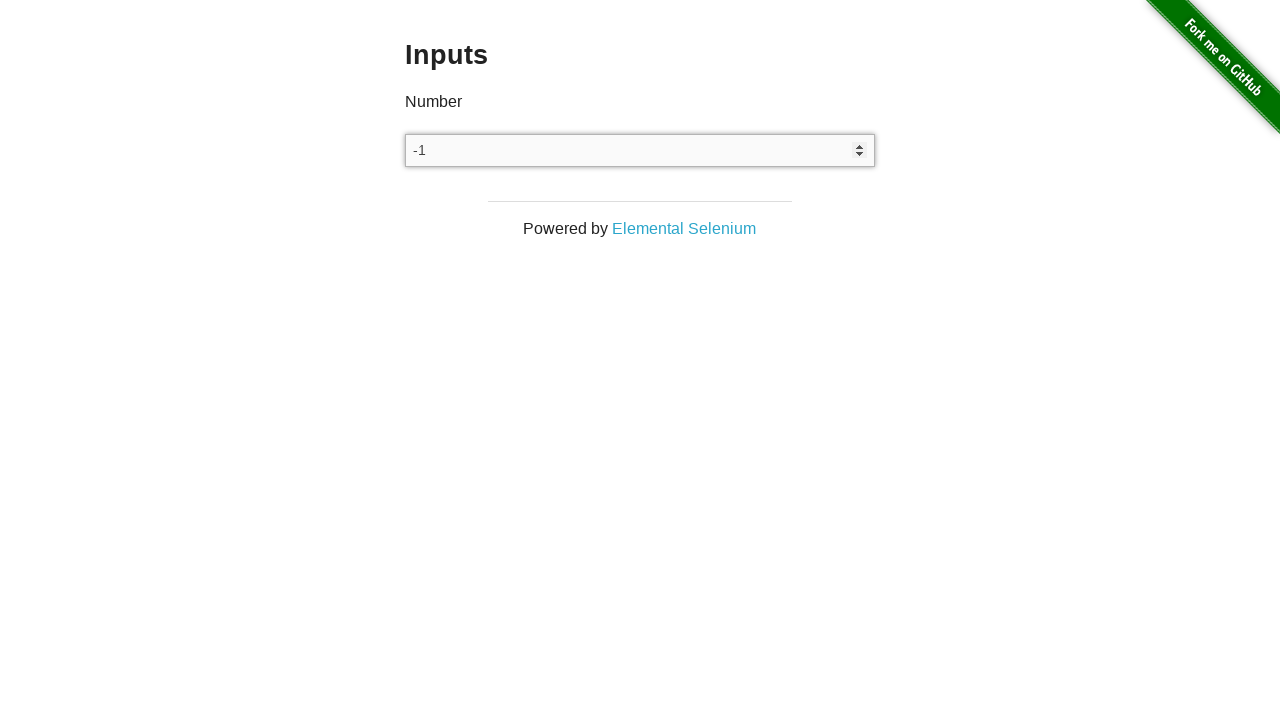

Verified that input value is '-1'
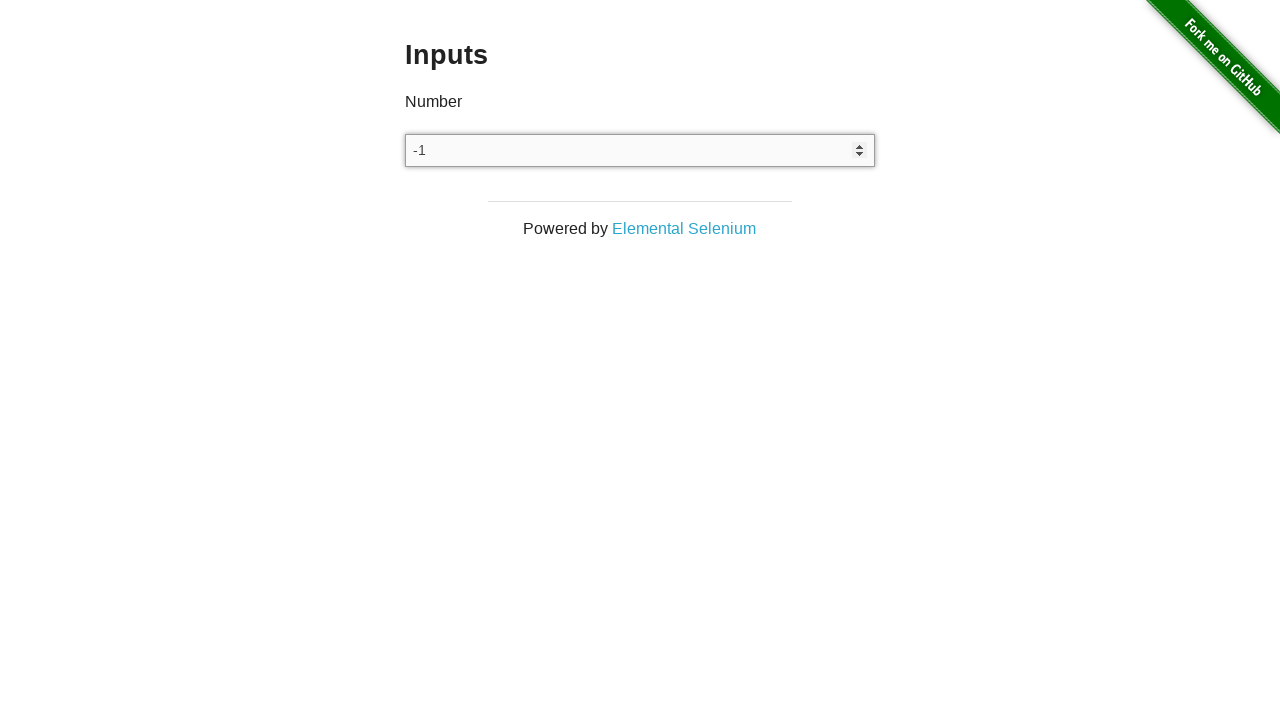

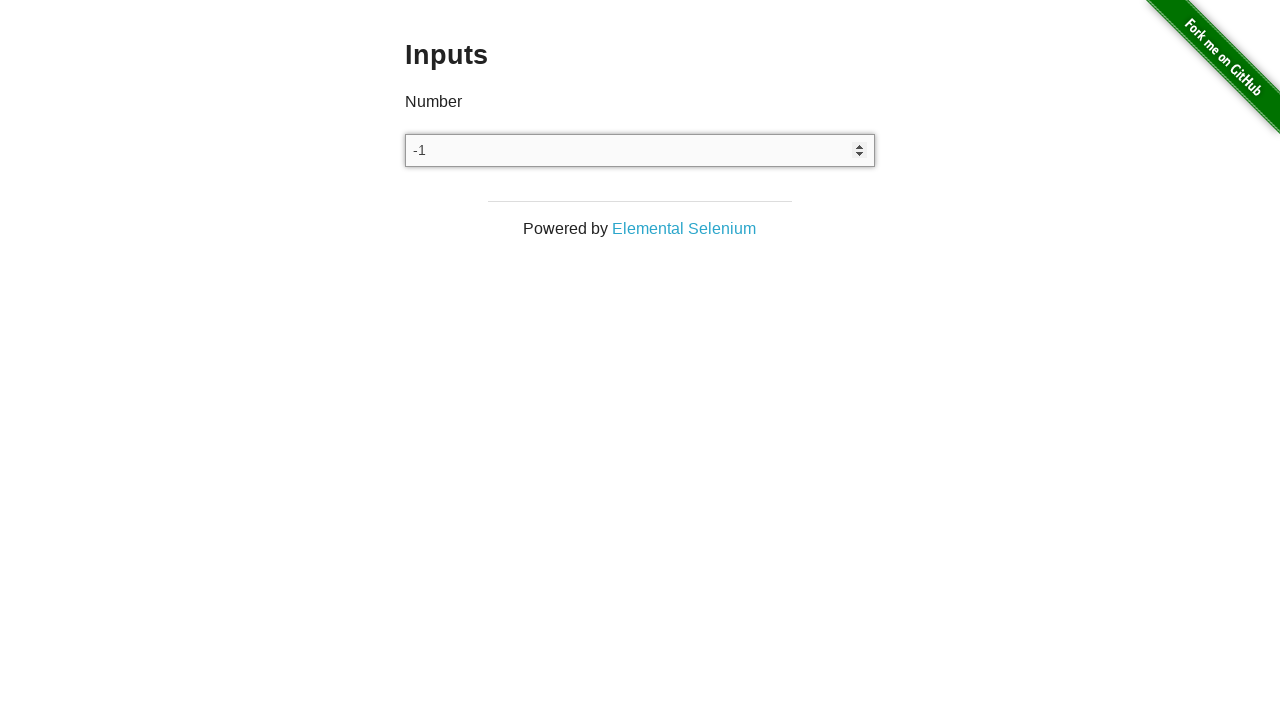